Tests filtering to display all items after applying other filters

Starting URL: https://demo.playwright.dev/todomvc

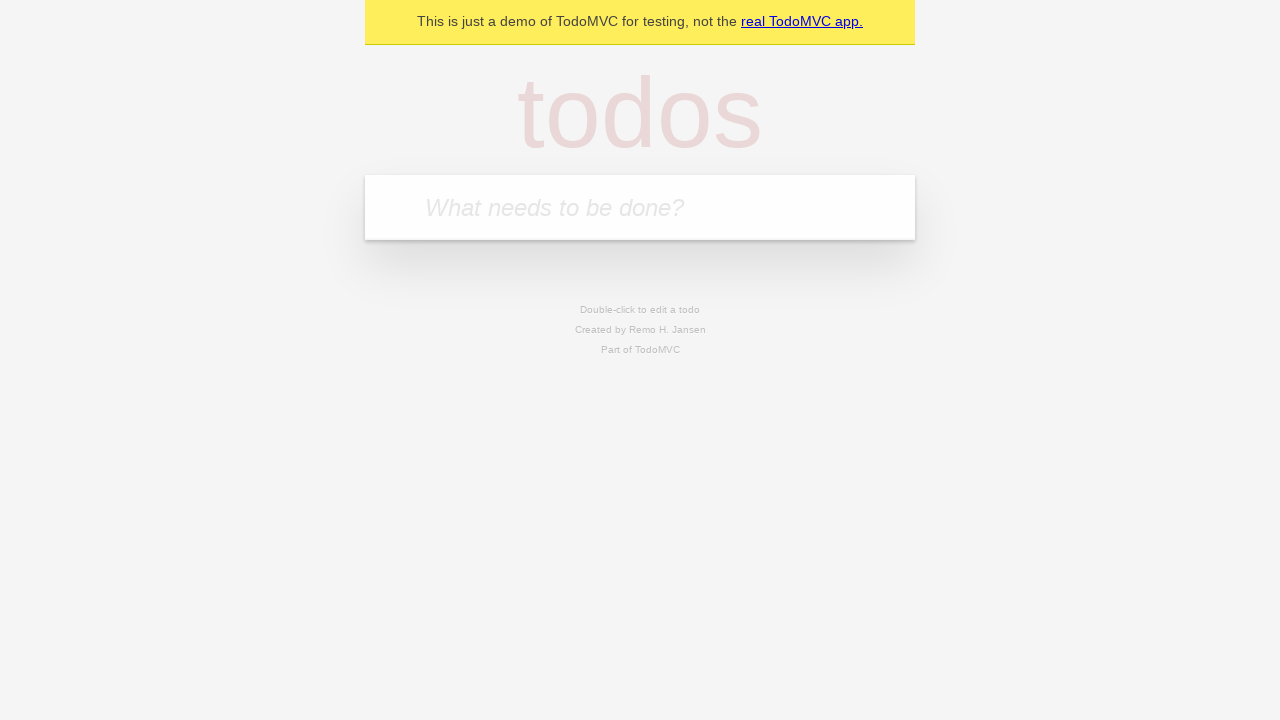

Filled first todo input with 'buy some cheese' on internal:attr=[placeholder="What needs to be done?"i]
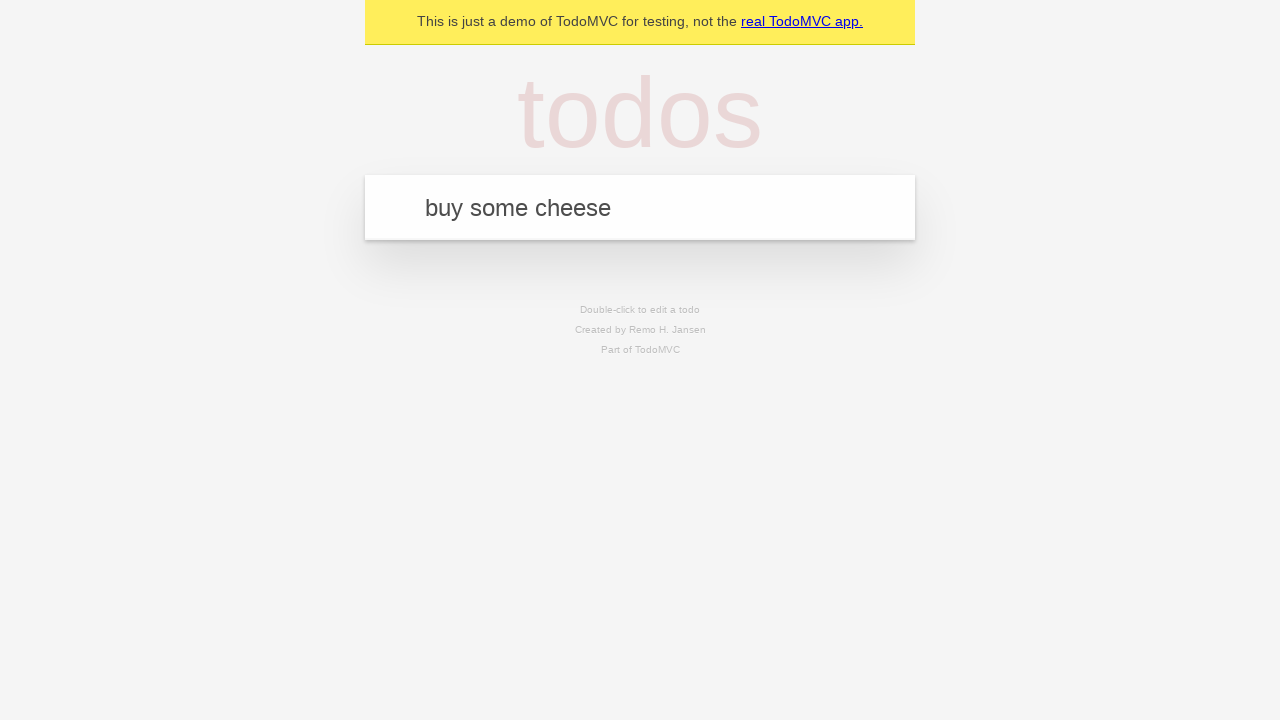

Pressed Enter to create first todo on internal:attr=[placeholder="What needs to be done?"i]
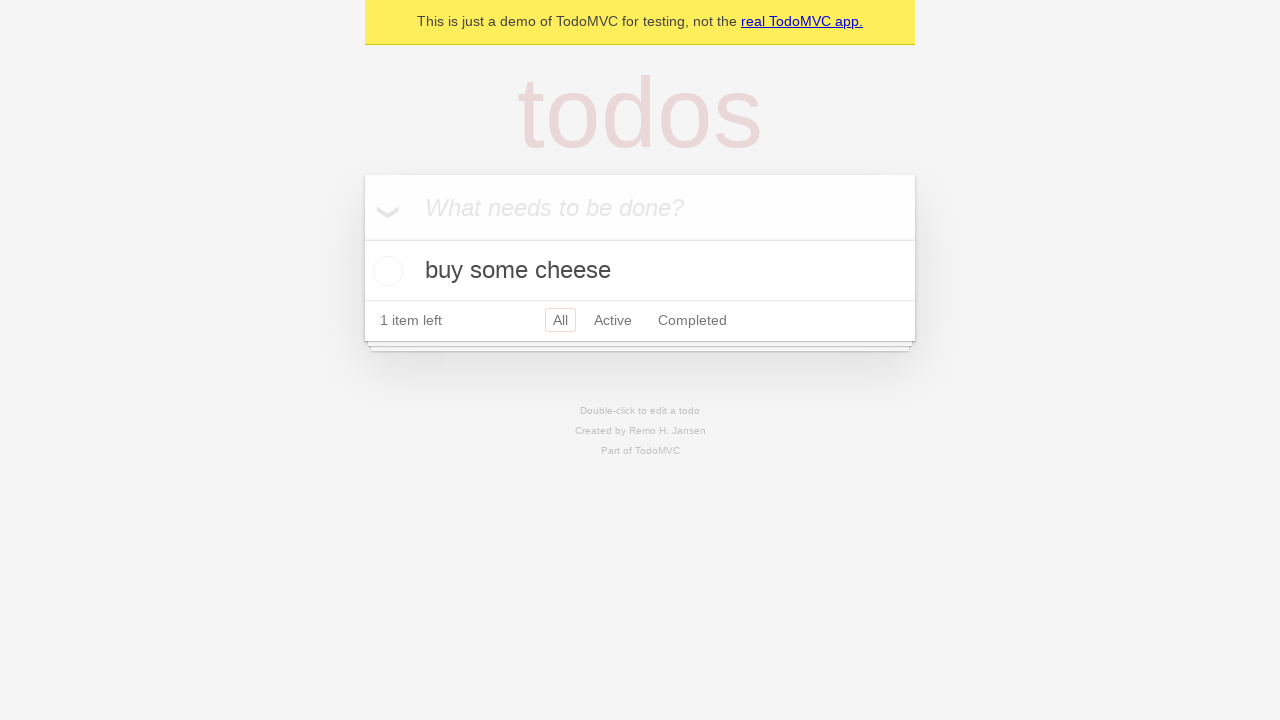

Filled second todo input with 'feed the cat' on internal:attr=[placeholder="What needs to be done?"i]
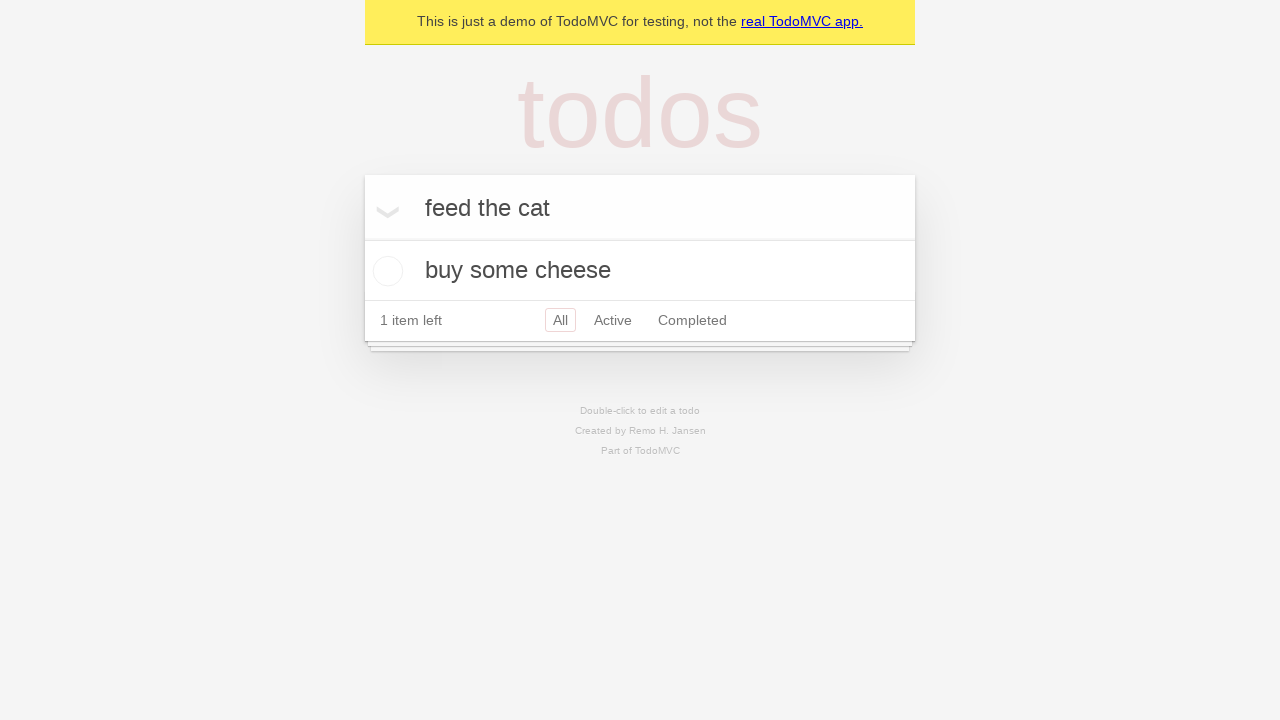

Pressed Enter to create second todo on internal:attr=[placeholder="What needs to be done?"i]
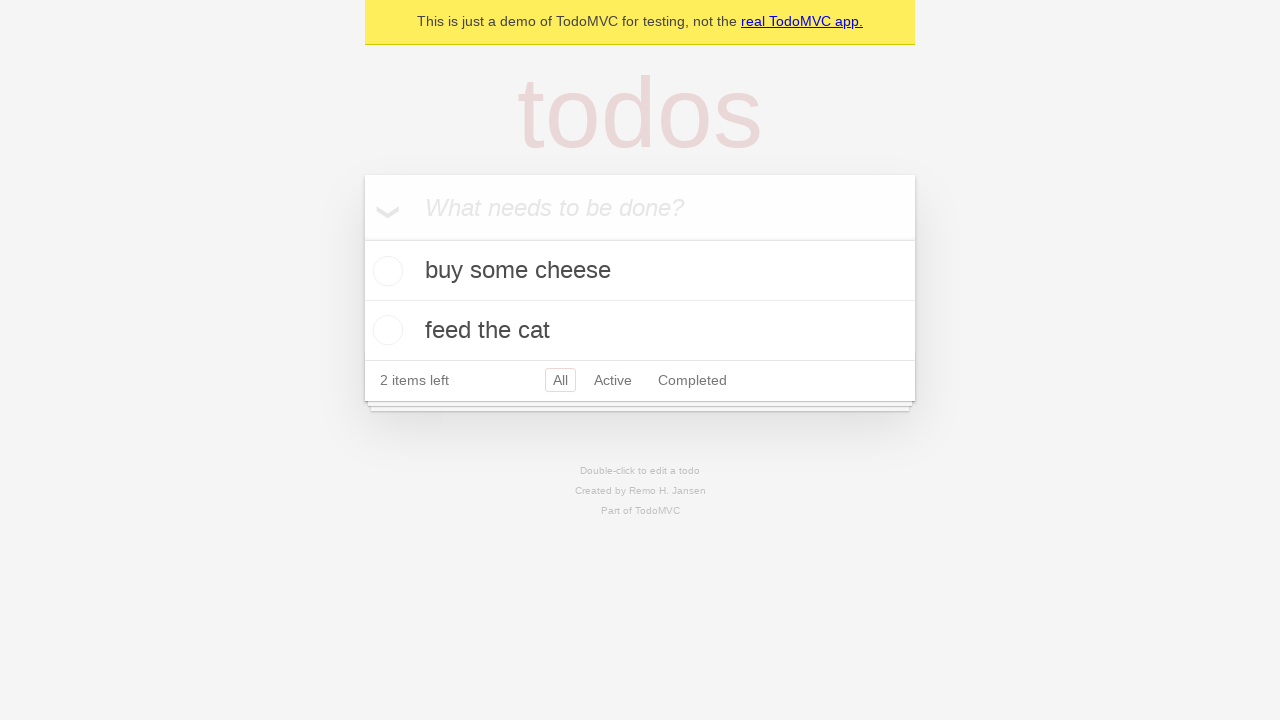

Filled third todo input with 'book a doctors appointment' on internal:attr=[placeholder="What needs to be done?"i]
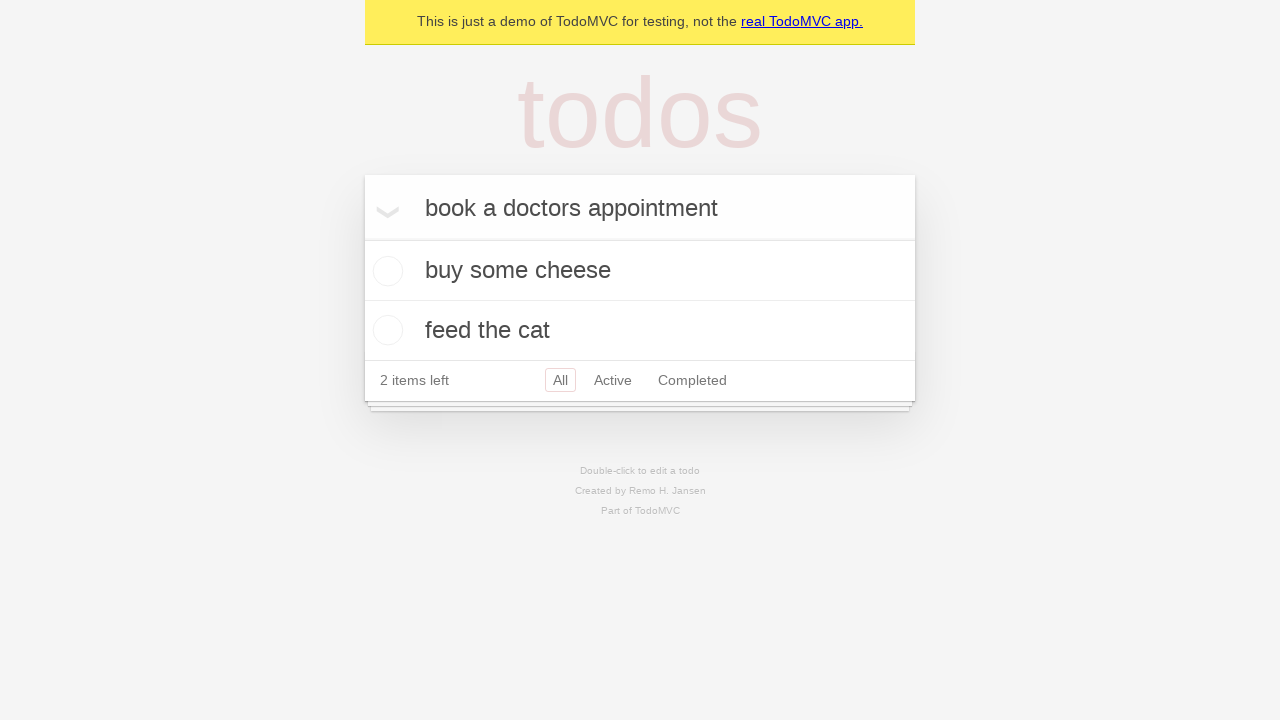

Pressed Enter to create third todo on internal:attr=[placeholder="What needs to be done?"i]
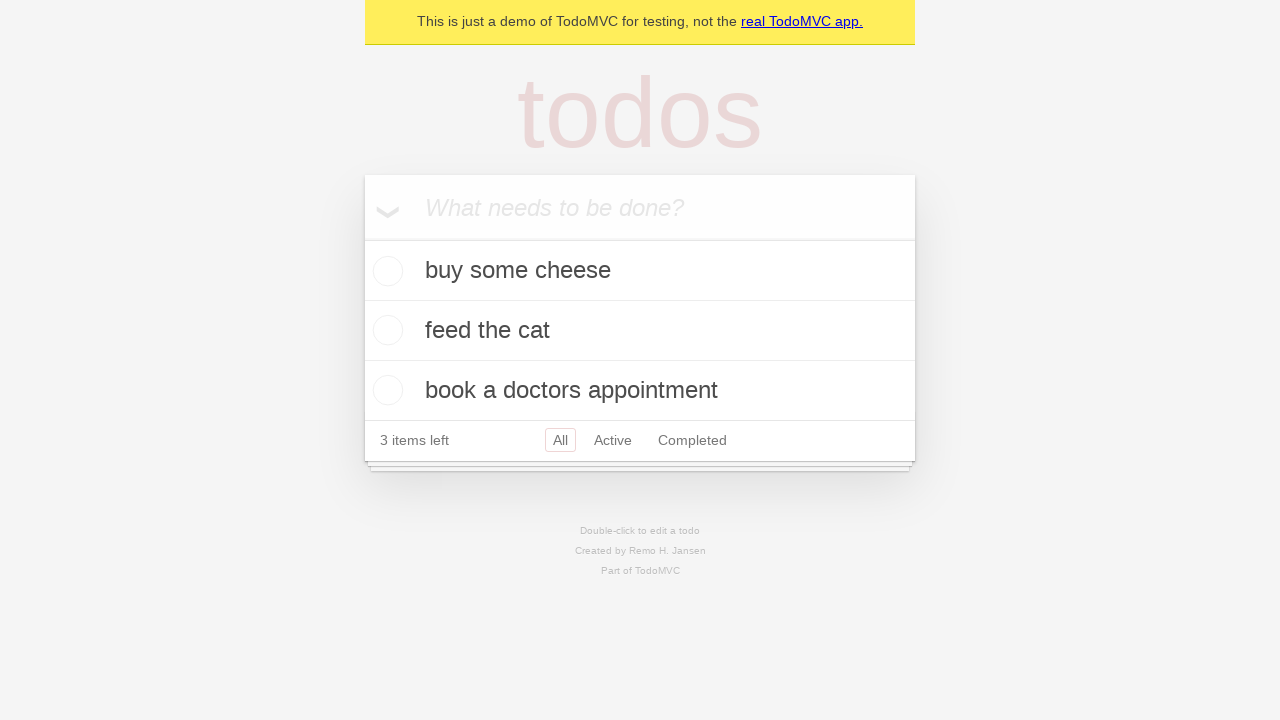

Checked the second todo to mark it as completed at (385, 330) on .todo-list li .toggle >> nth=1
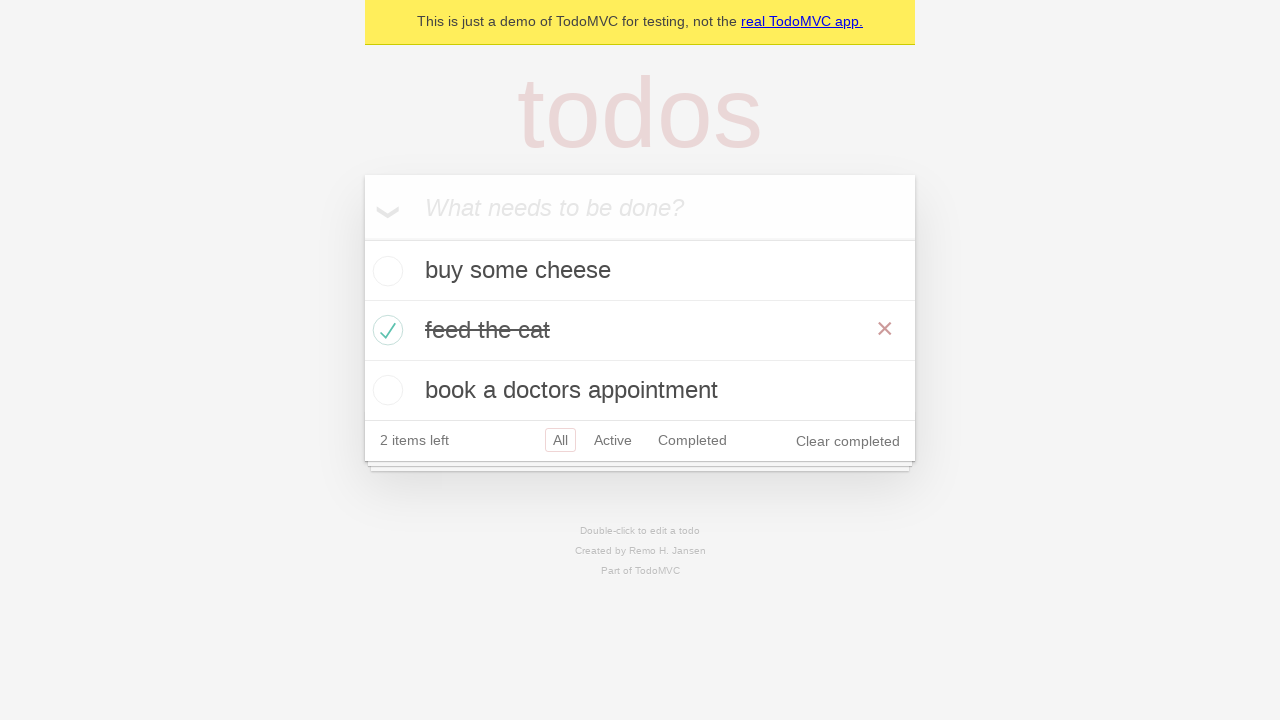

Clicked 'Active' filter to display active todos only at (613, 440) on internal:role=link[name="Active"i]
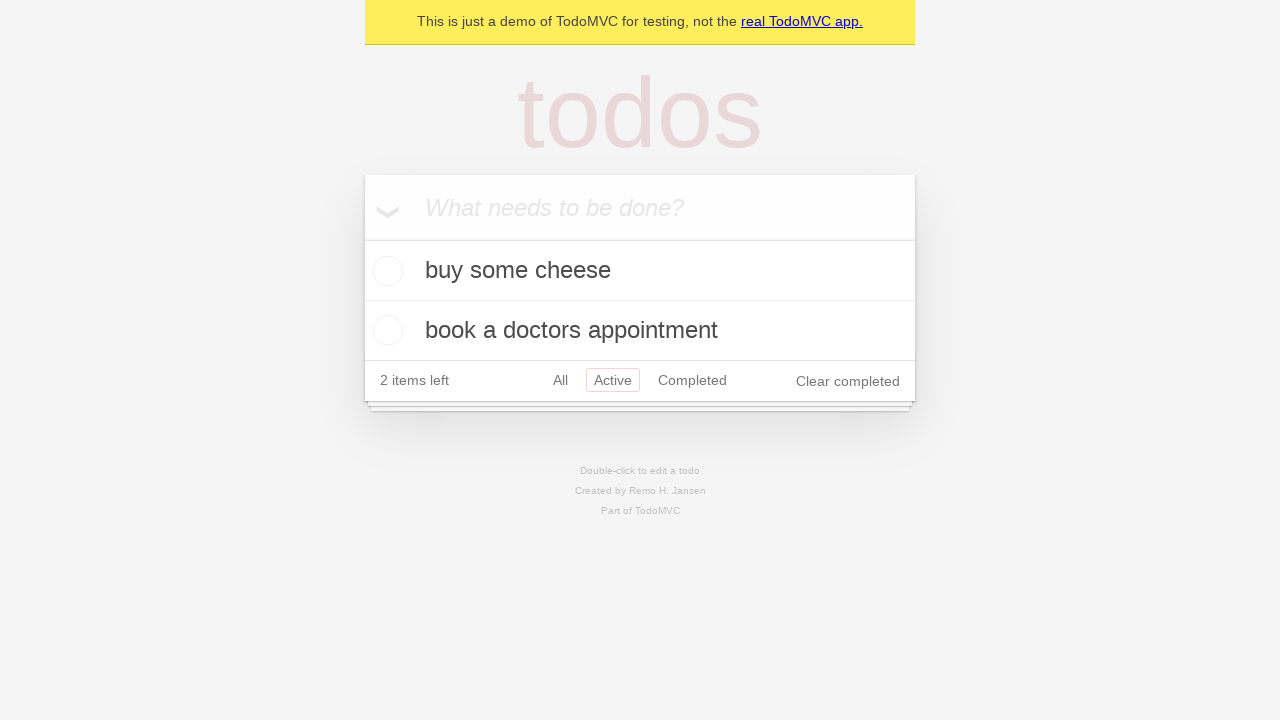

Clicked 'Completed' filter to display completed todos only at (692, 380) on internal:role=link[name="Completed"i]
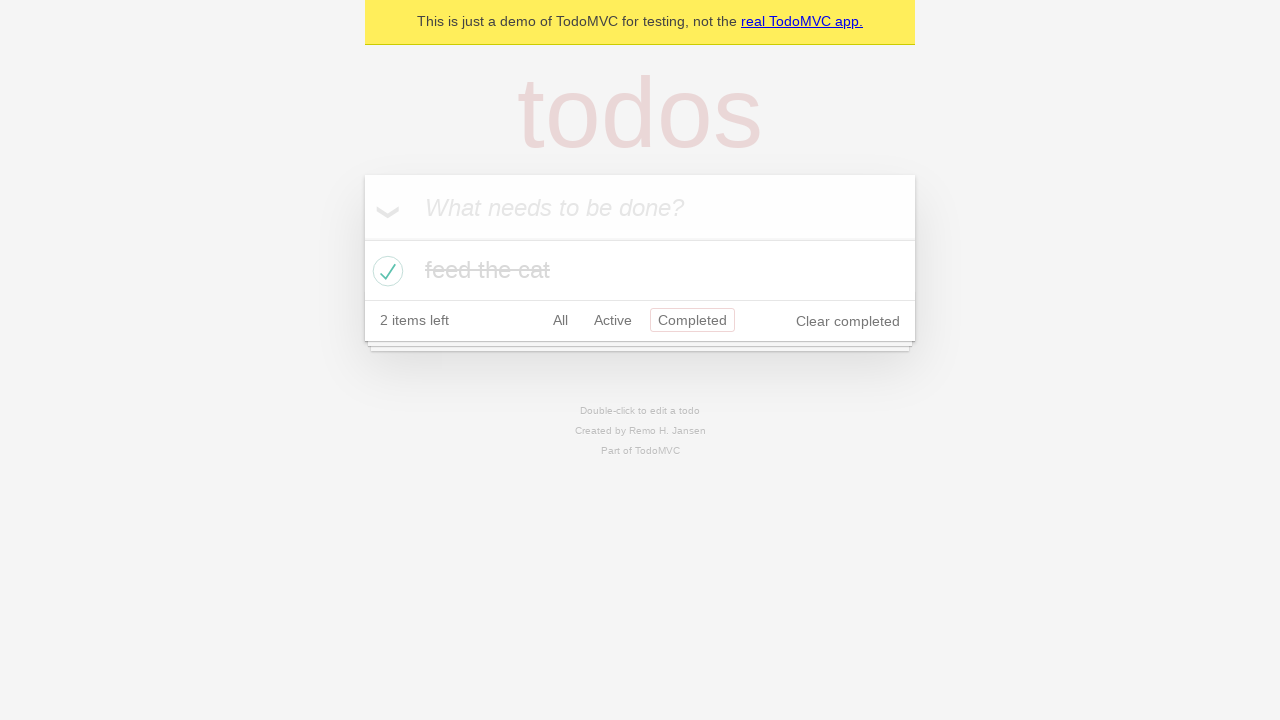

Clicked 'All' filter to display all items at (560, 320) on internal:role=link[name="All"i]
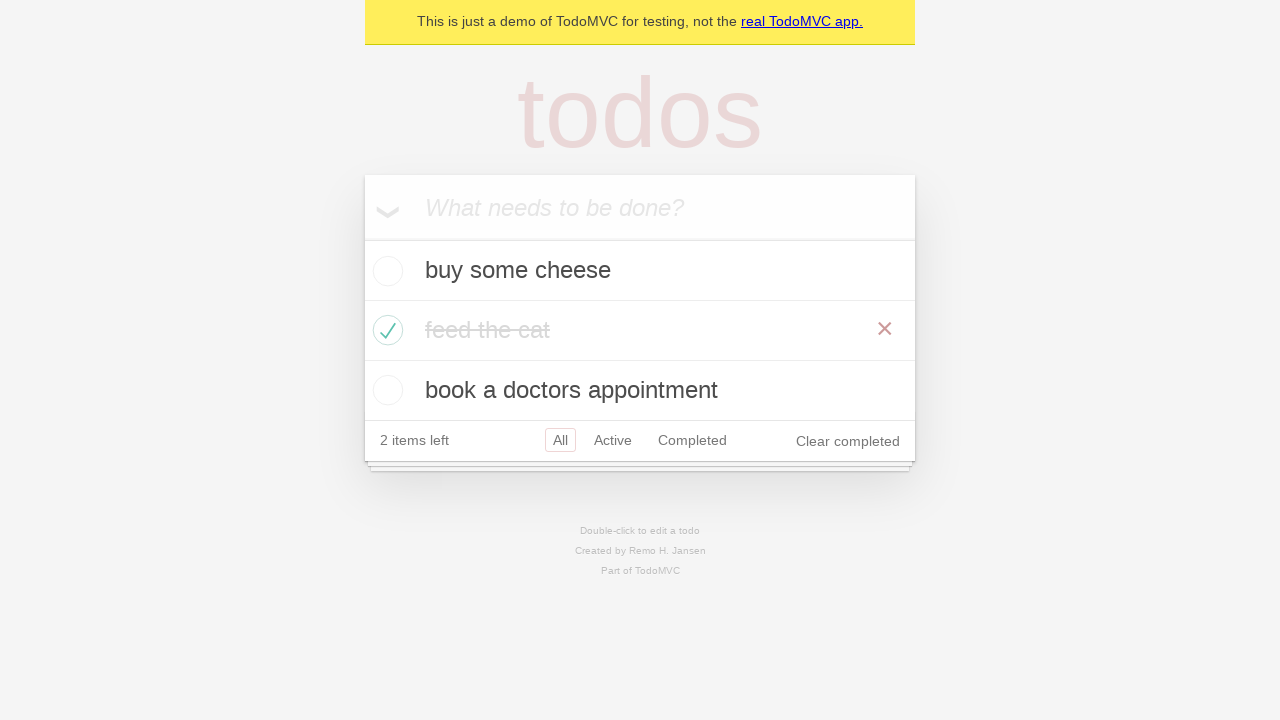

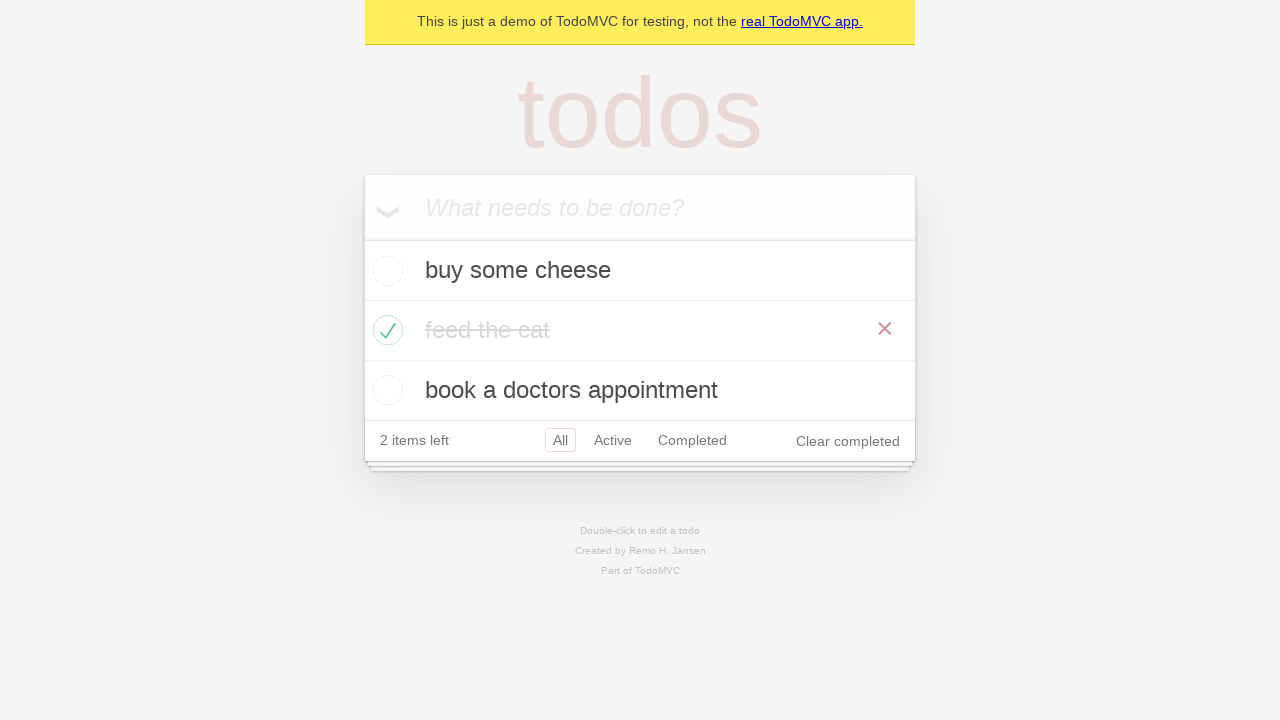